Navigates to the home page and verifies that the header and description text are displayed correctly

Starting URL: https://kristinek.github.io/site

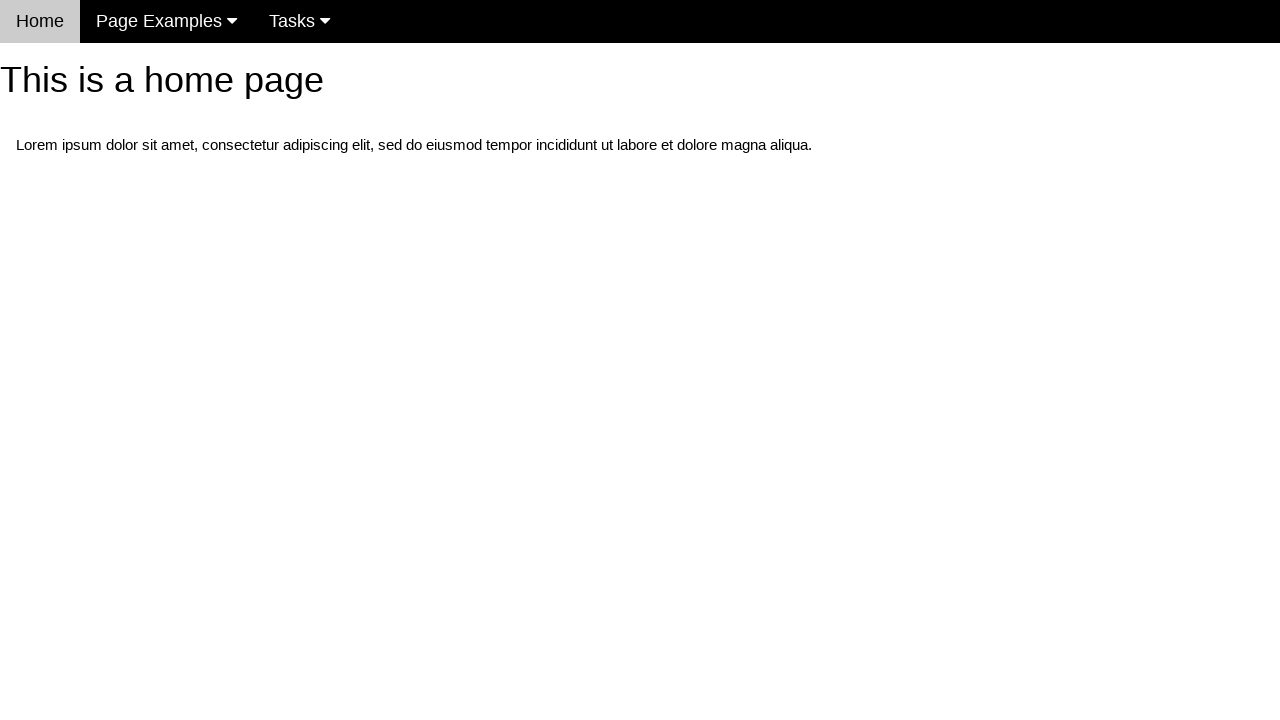

Navigated to home page at https://kristinek.github.io/site
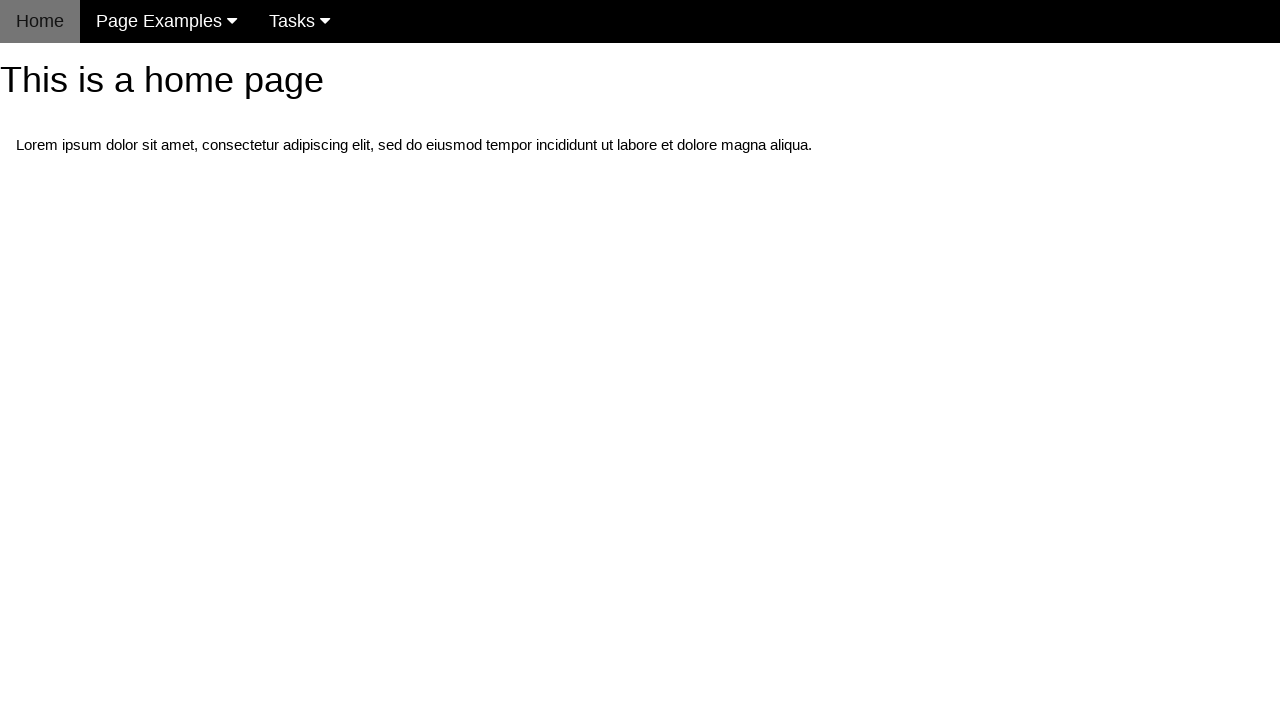

Header element (h1) is visible and loaded
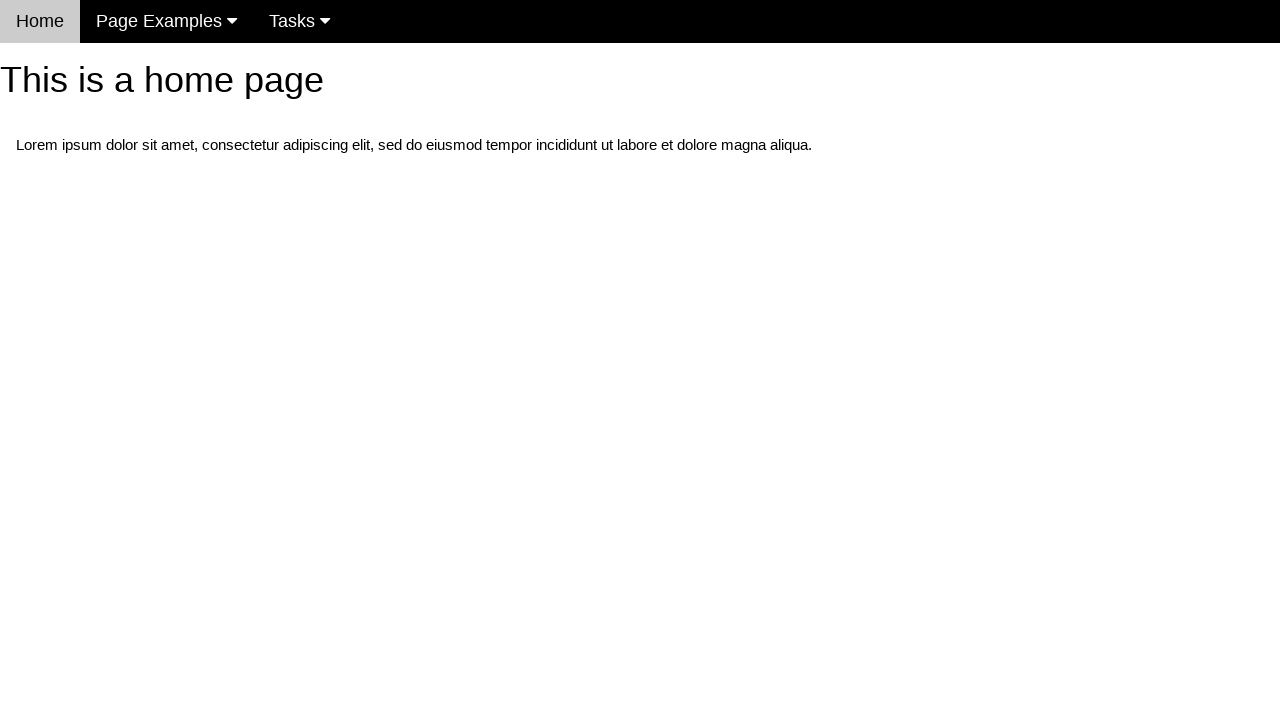

Verified header text is 'This is a home page'
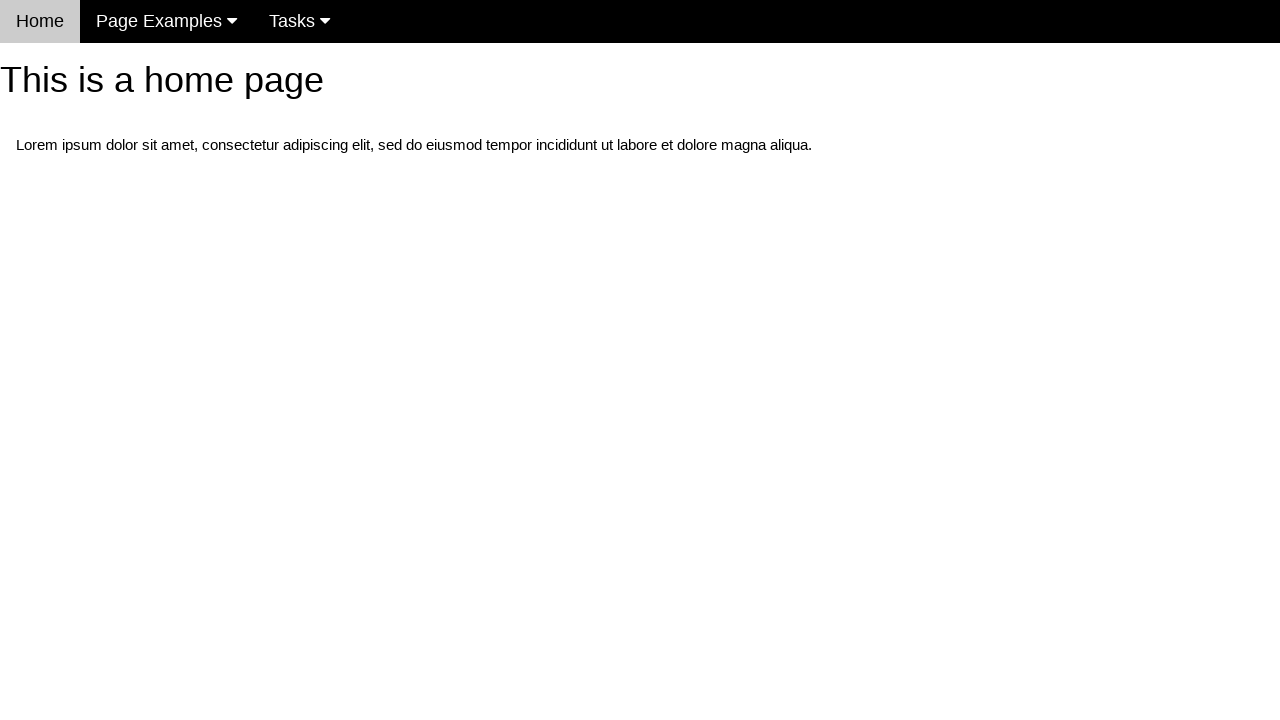

Verified description text matches expected Lorem ipsum content
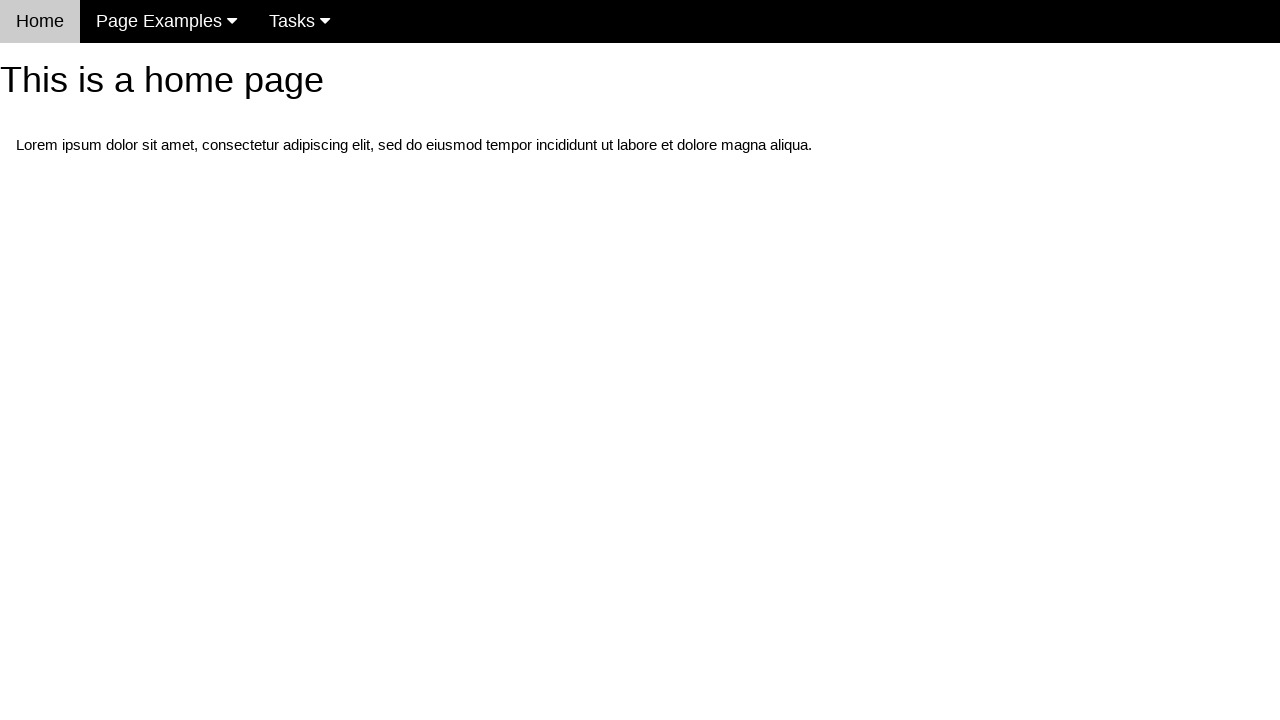

Verified navigation menu (.w3-navbar) is visible
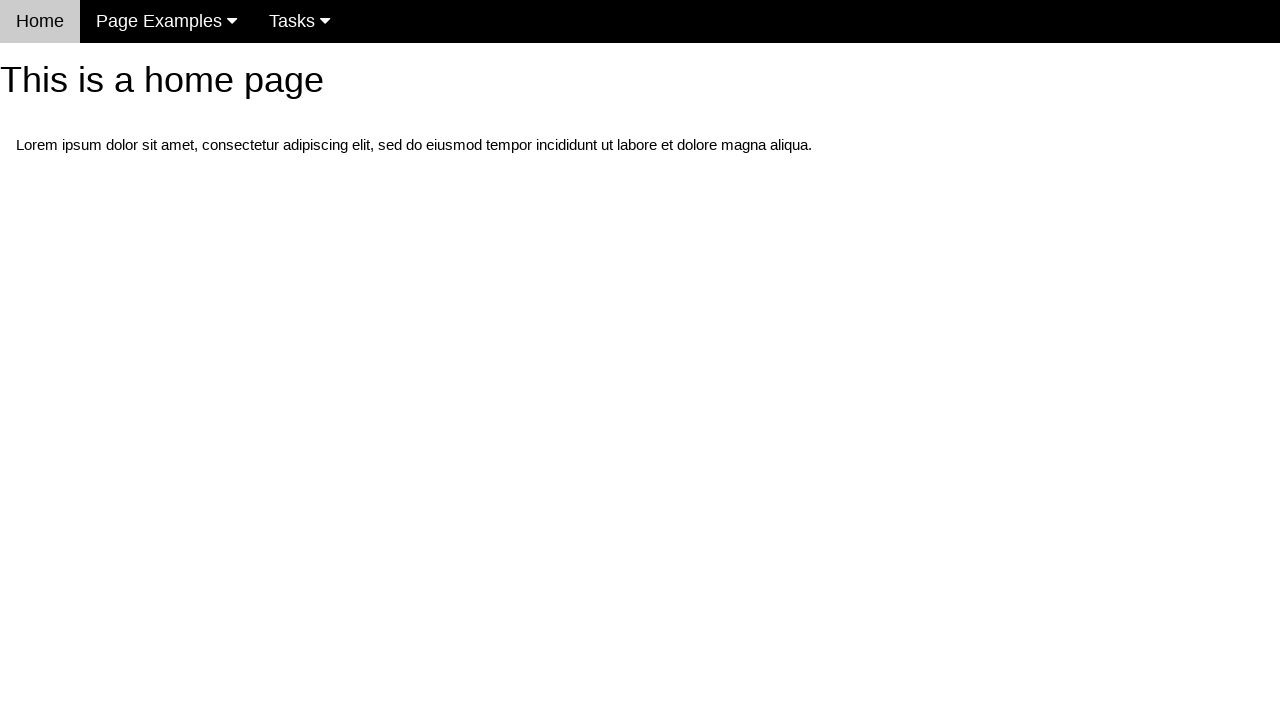

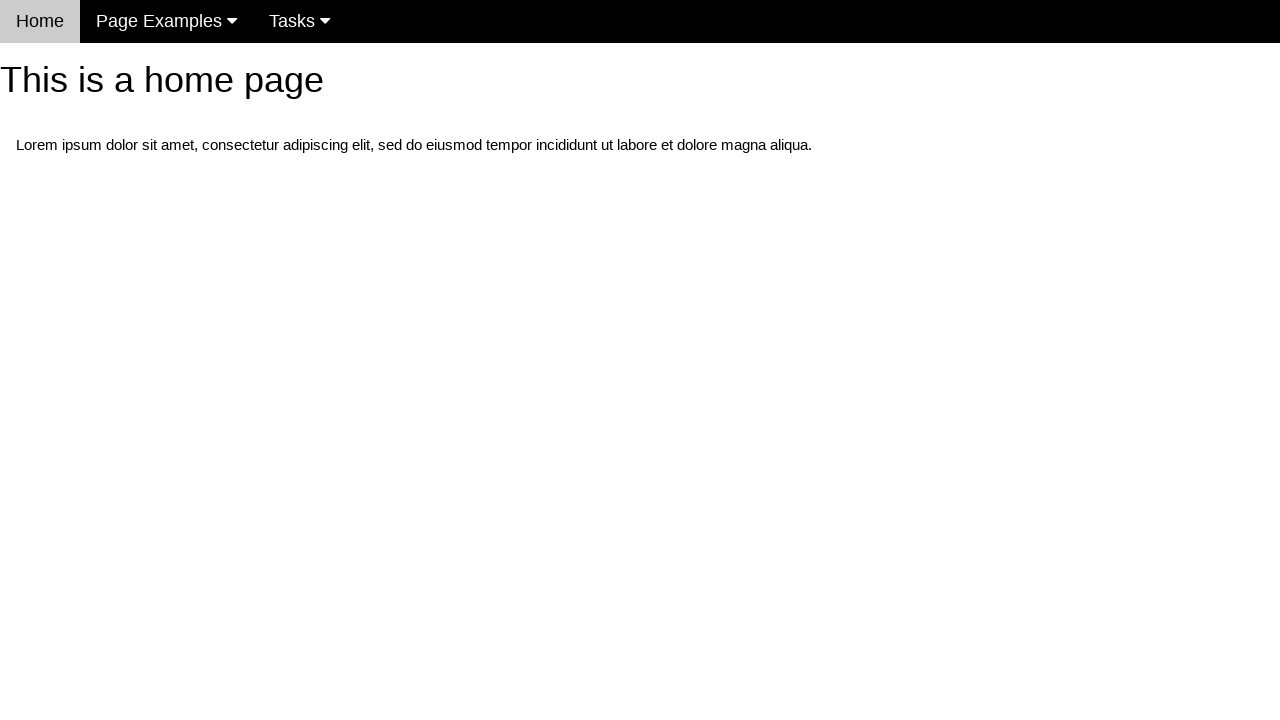